Tests drag and drop functionality by dragging an element (angular) to a target drop area

Starting URL: https://demo.automationtesting.in/Static.html

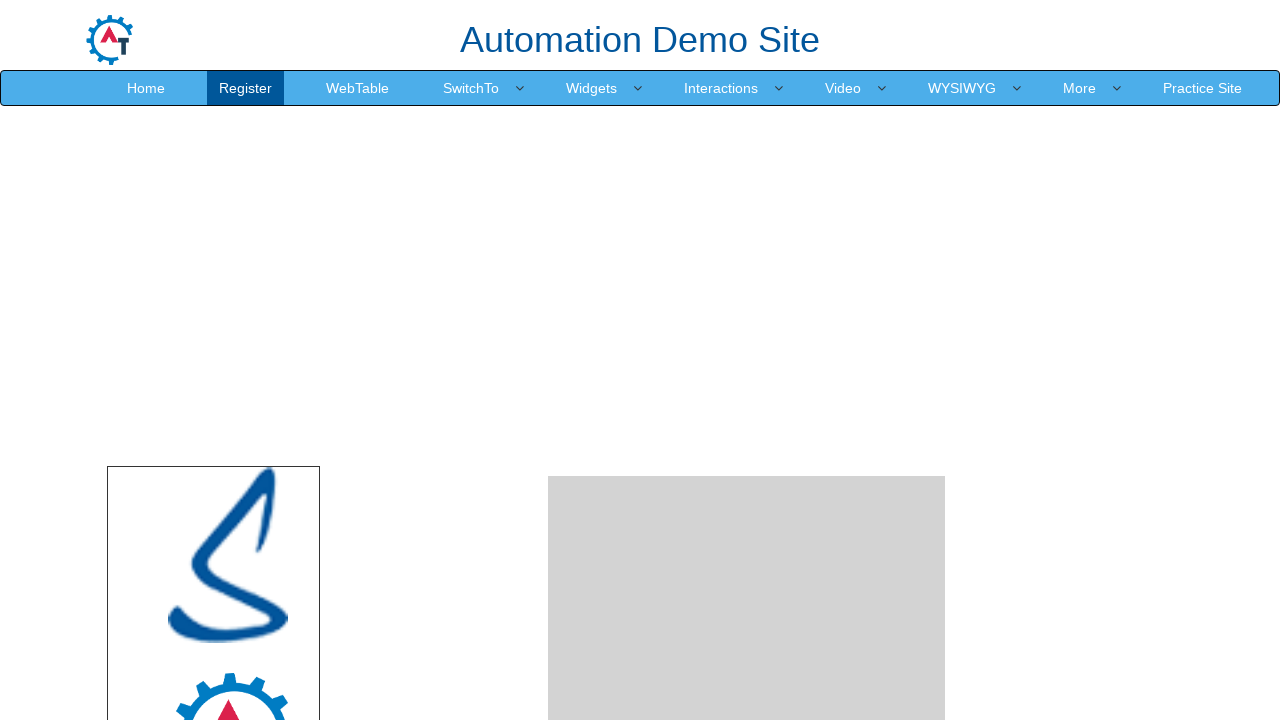

Located source element with id 'angular' for dragging
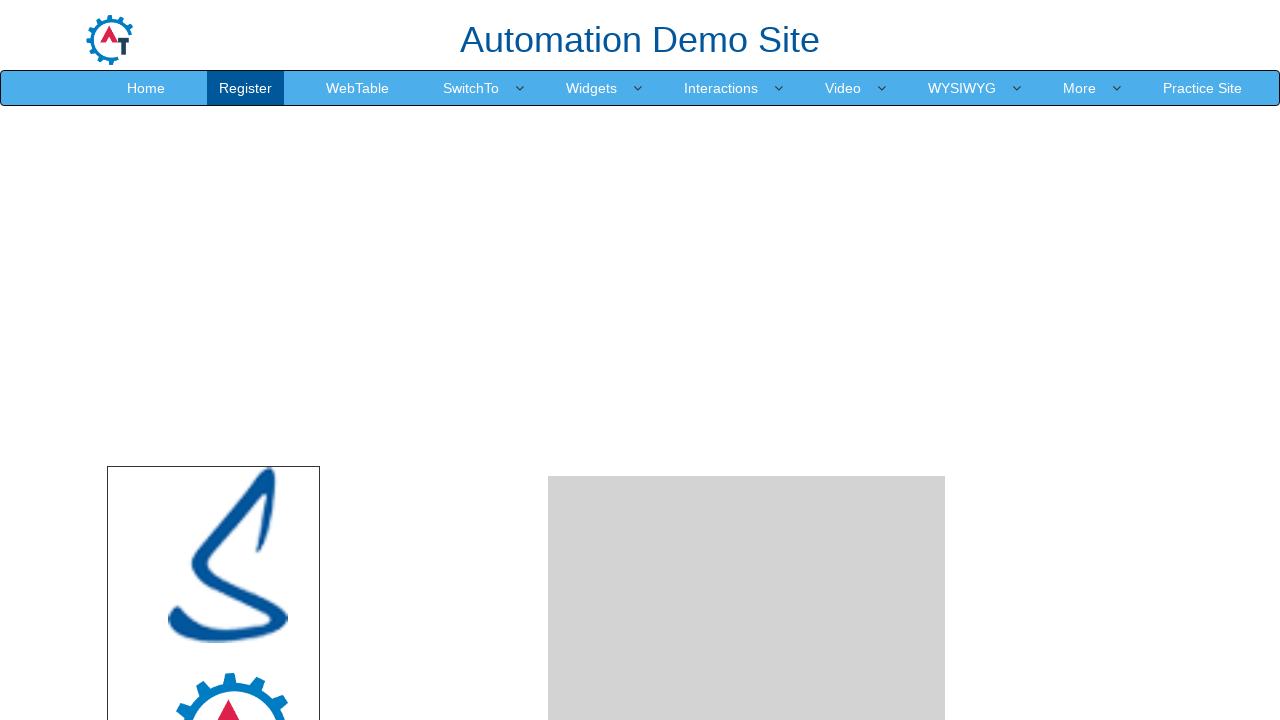

Located target drop area with id 'droparea'
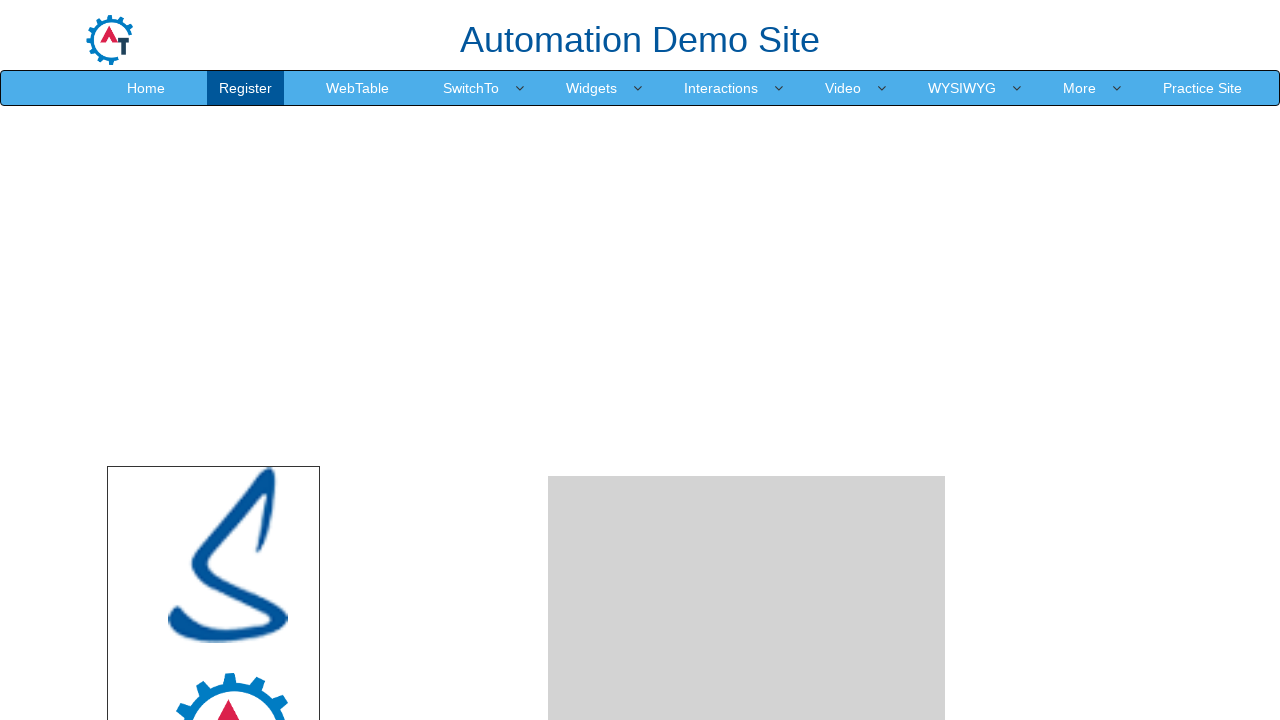

Dragged angular element to droparea target at (747, 481)
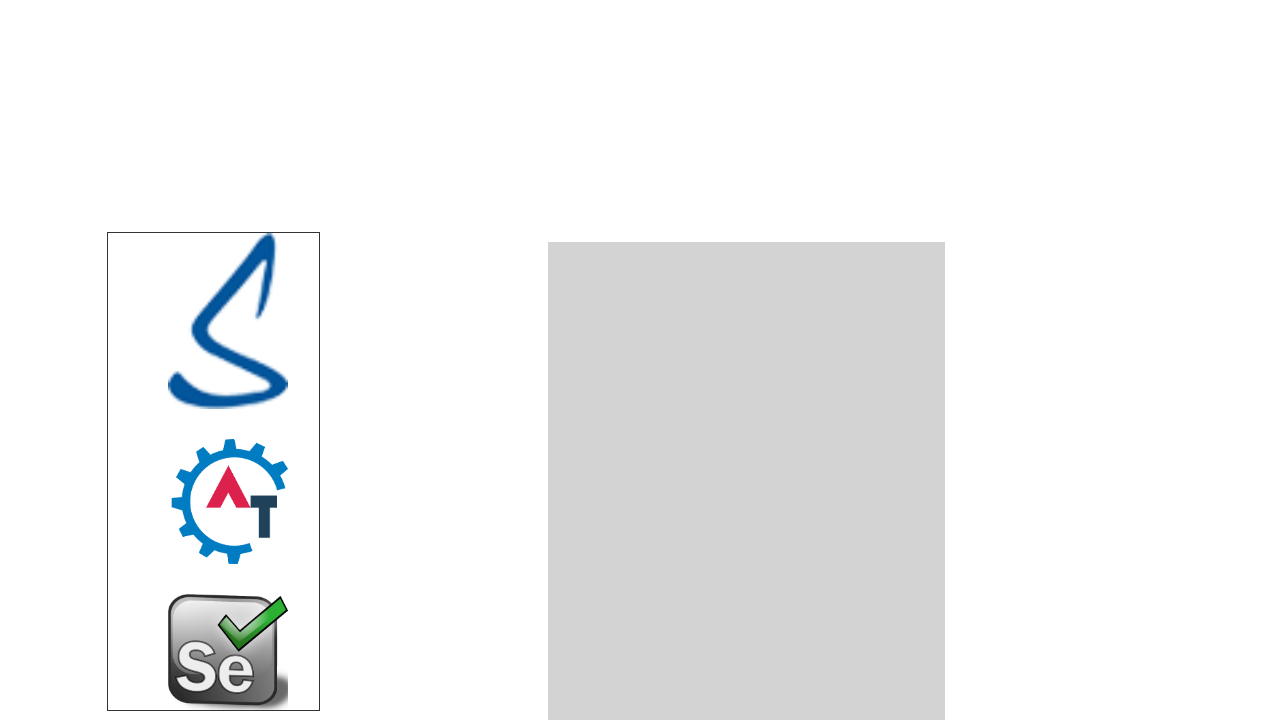

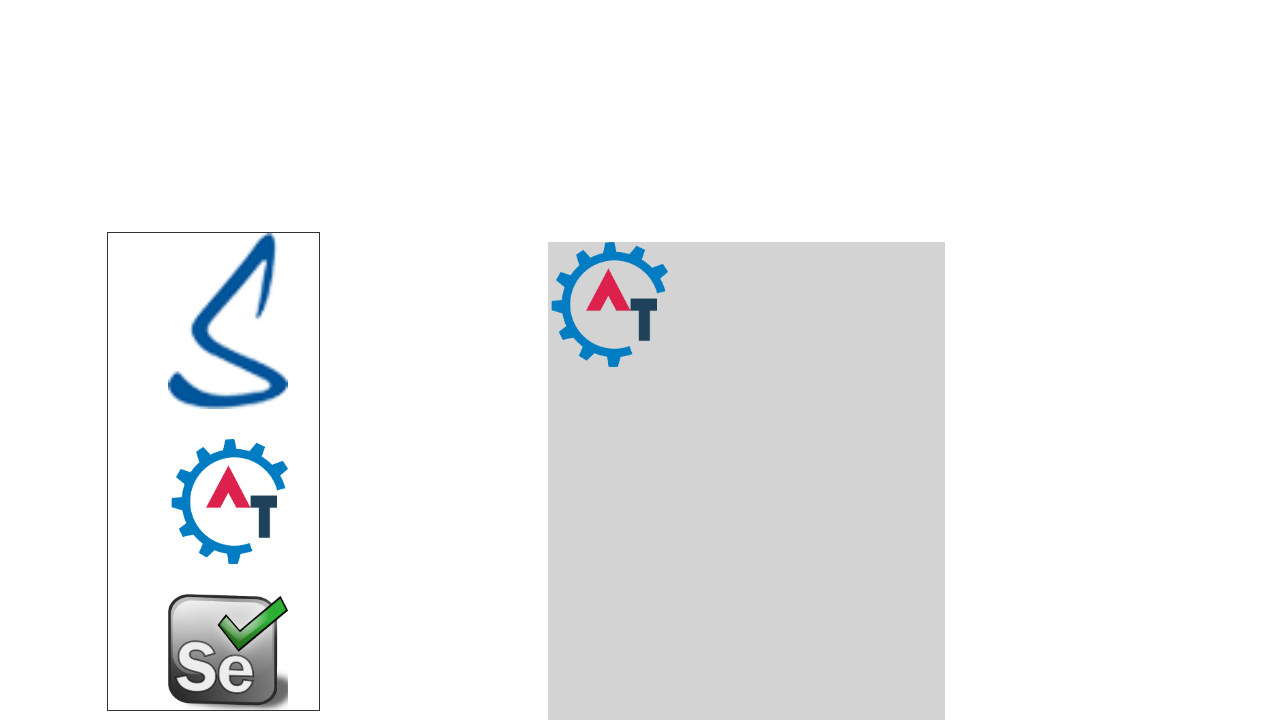